Tests product search functionality by searching for a randomly selected product name from a predefined list

Starting URL: https://prod-kurs.coderslab.pl/index.php

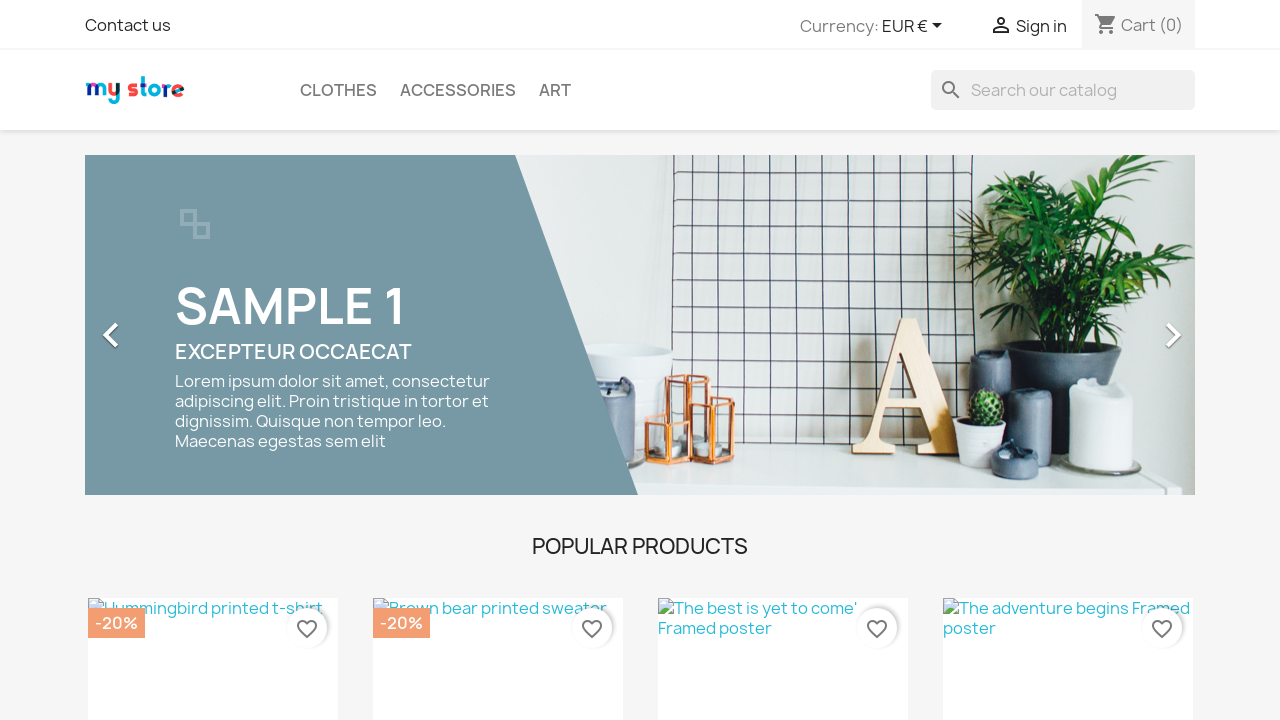

Randomly selected product: HUMMINGBIRD PRINTED T-SHIRT
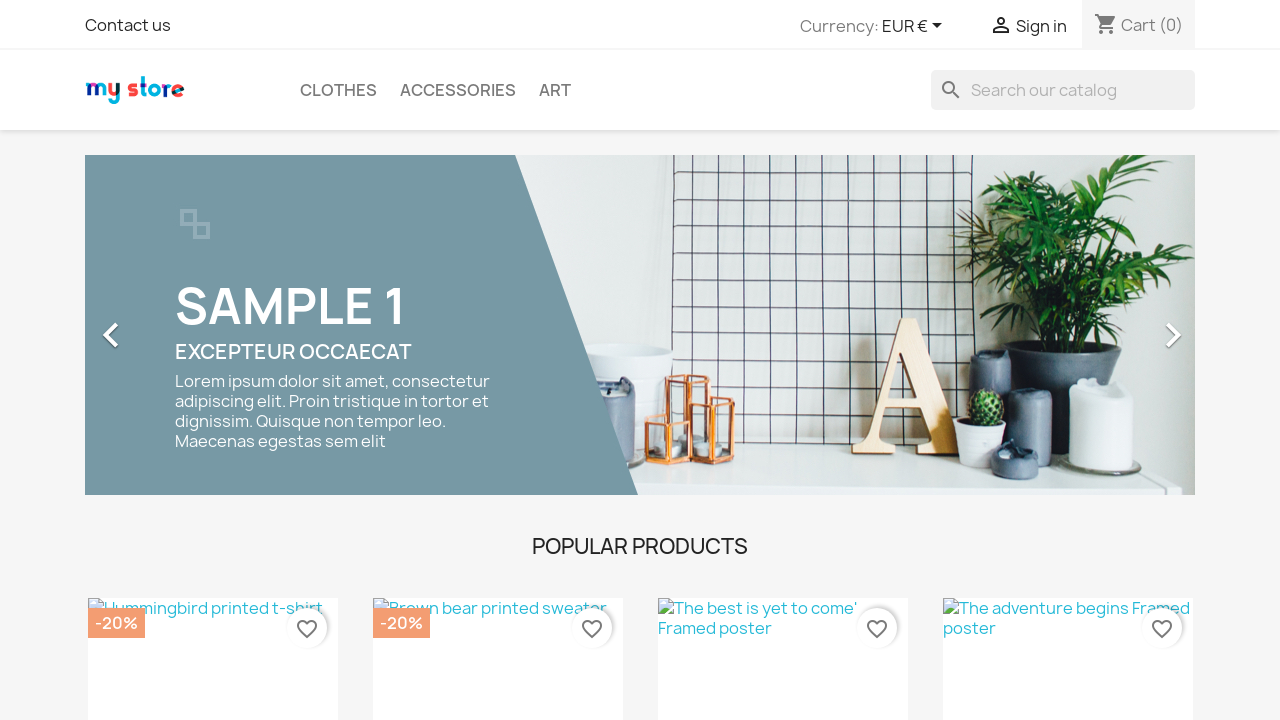

Cleared search field on input[name='s']
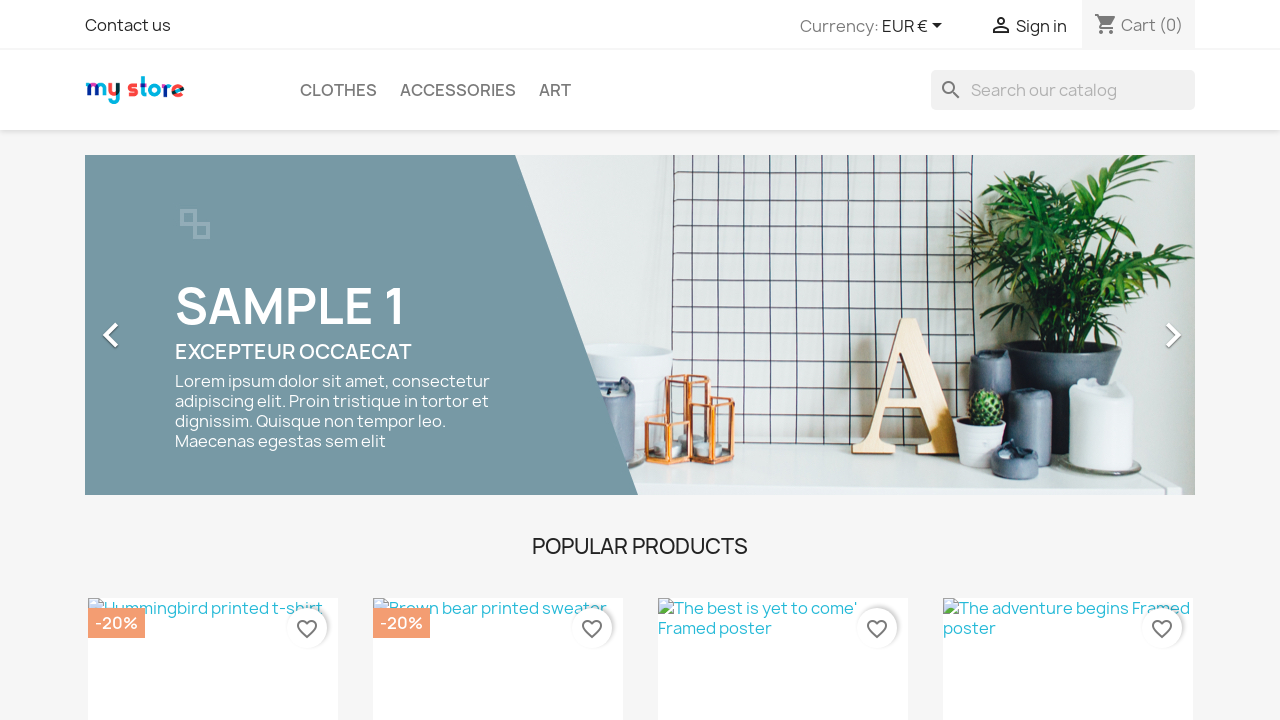

Filled search field with 'HUMMINGBIRD PRINTED T-SHIRT' on input[name='s']
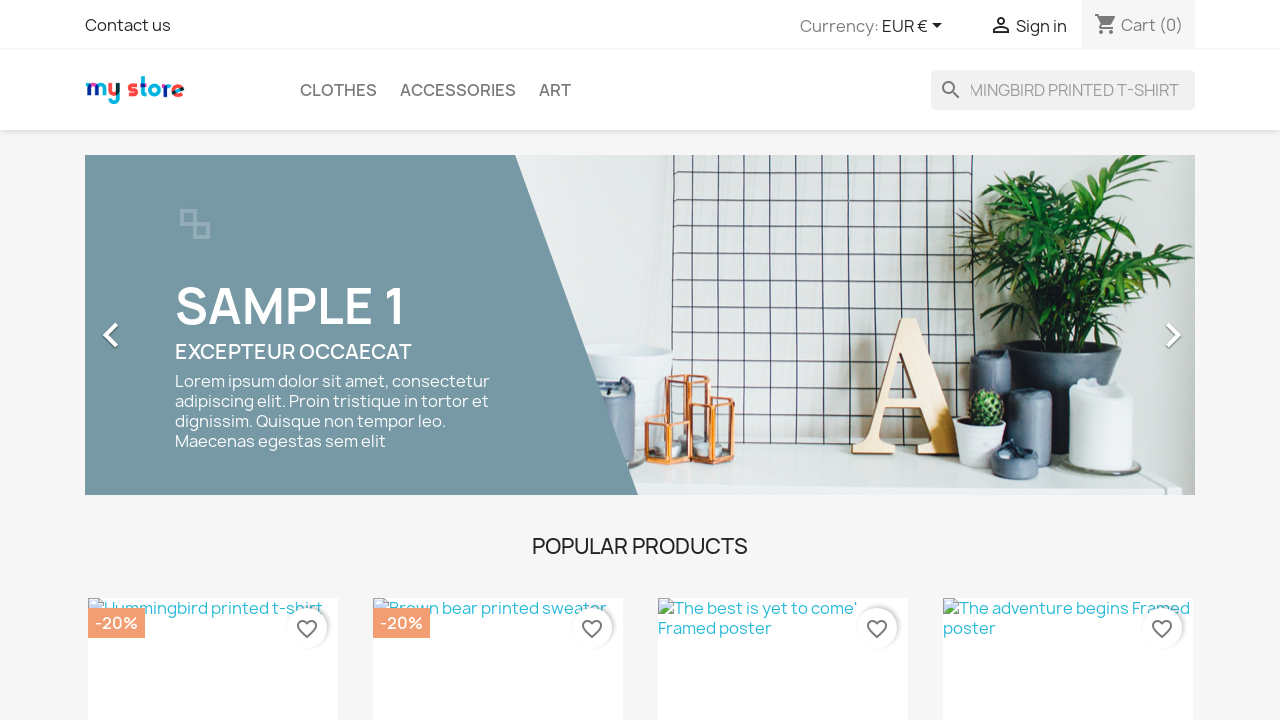

Pressed Enter to submit search on input[name='s']
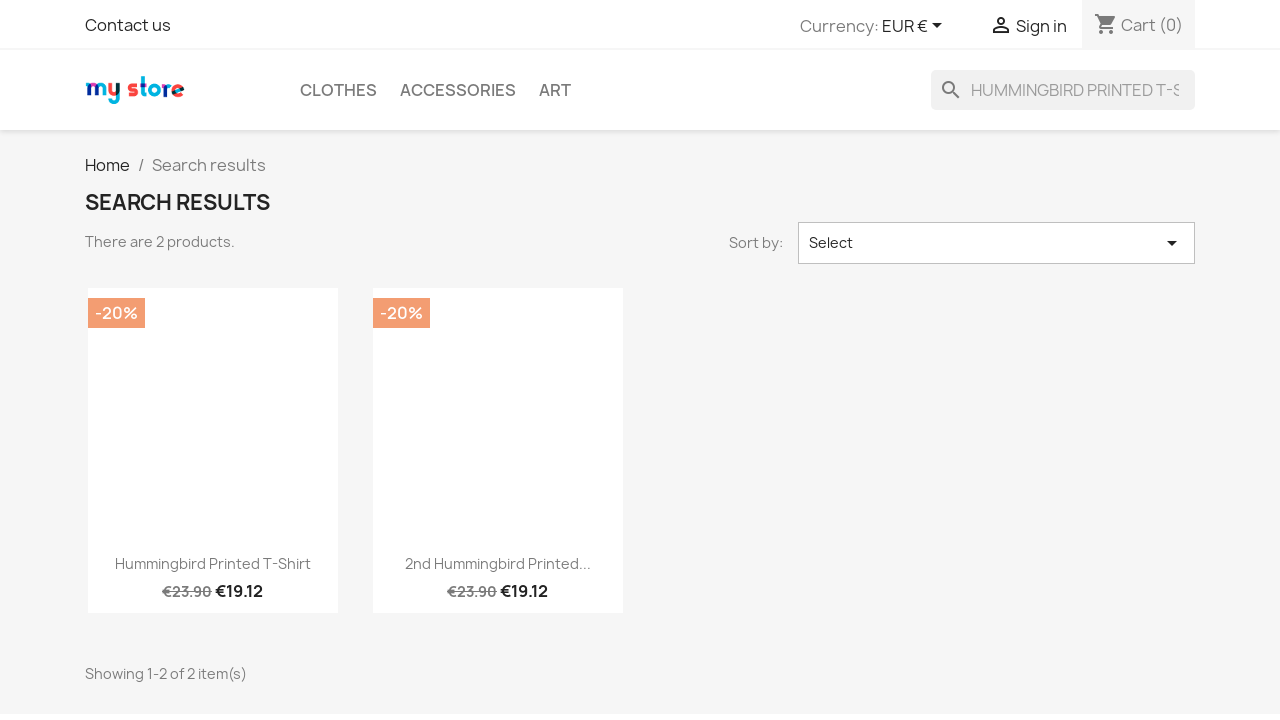

Search results loaded successfully
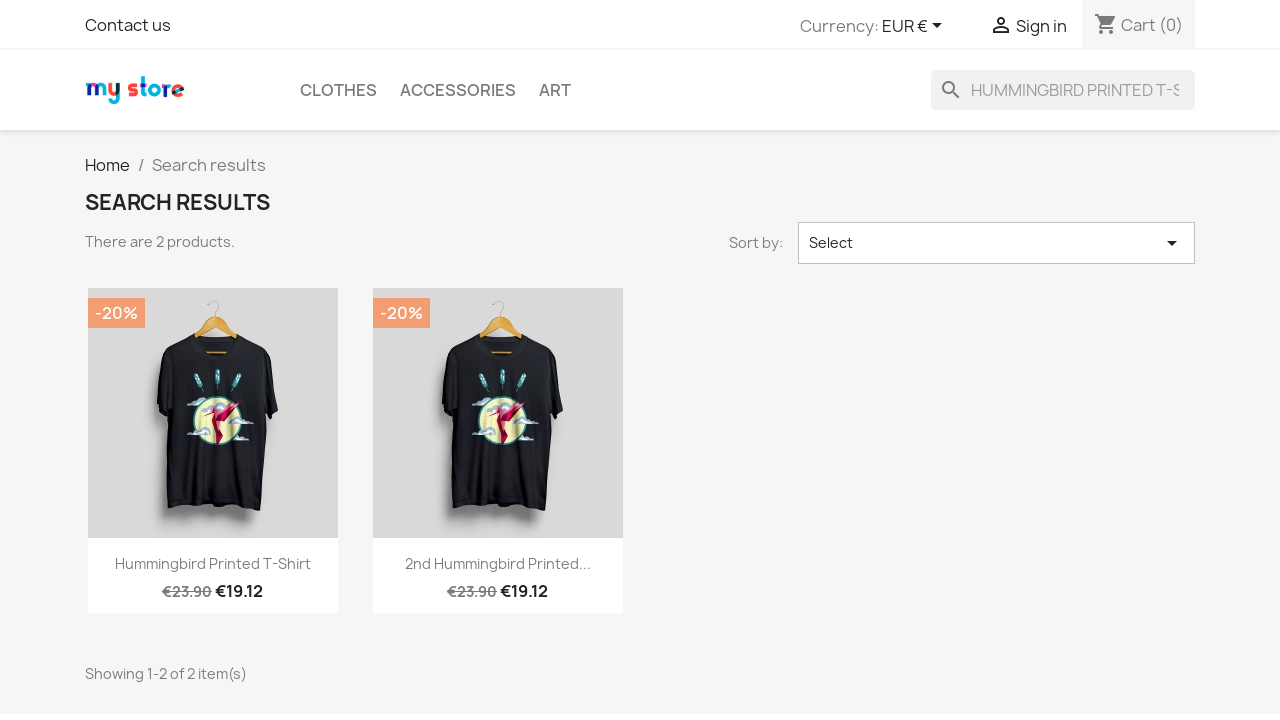

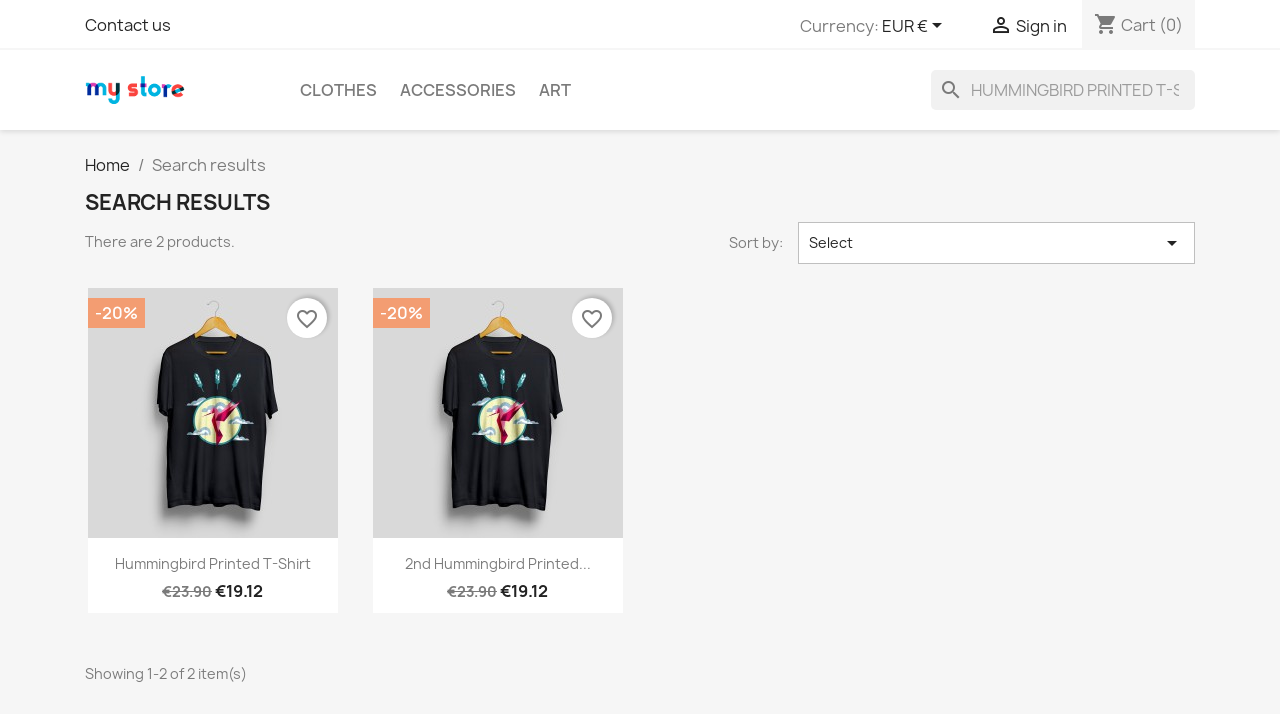